Tests checkbox functionality by toggling two checkboxes - checking the first if unchecked and unchecking the second if checked

Starting URL: https://the-internet.herokuapp.com/checkboxes

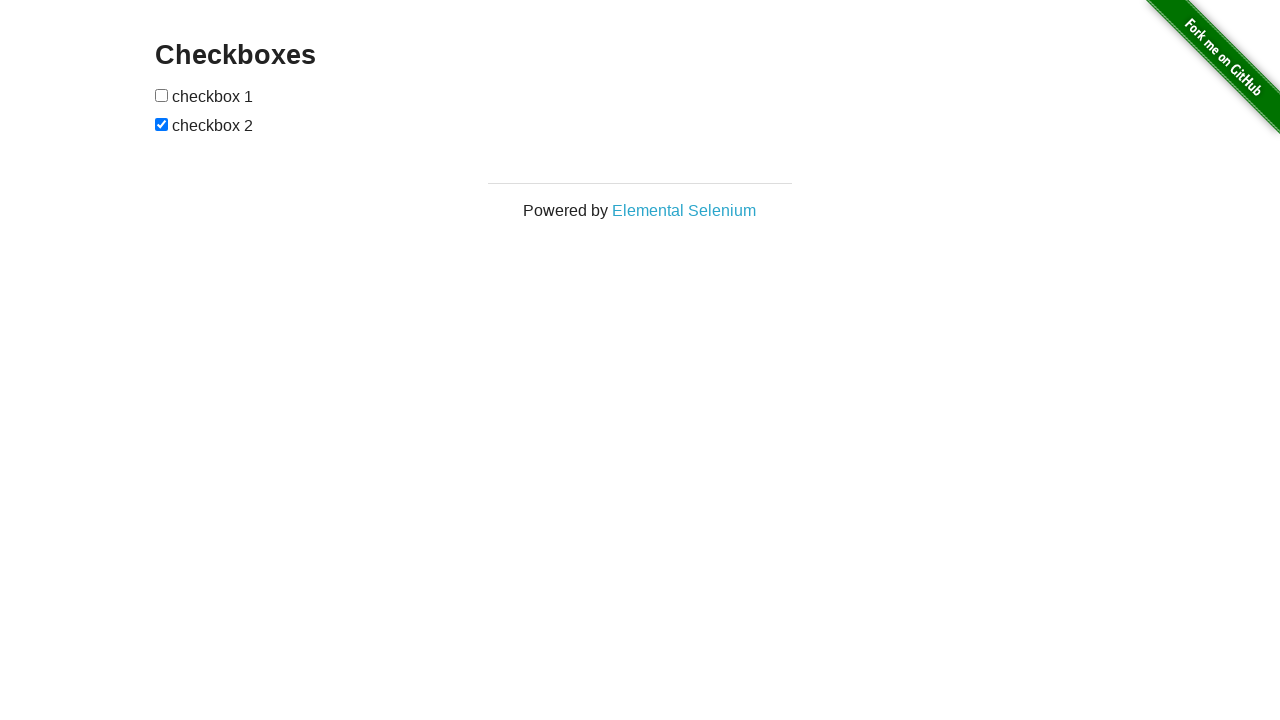

Located first checkbox element
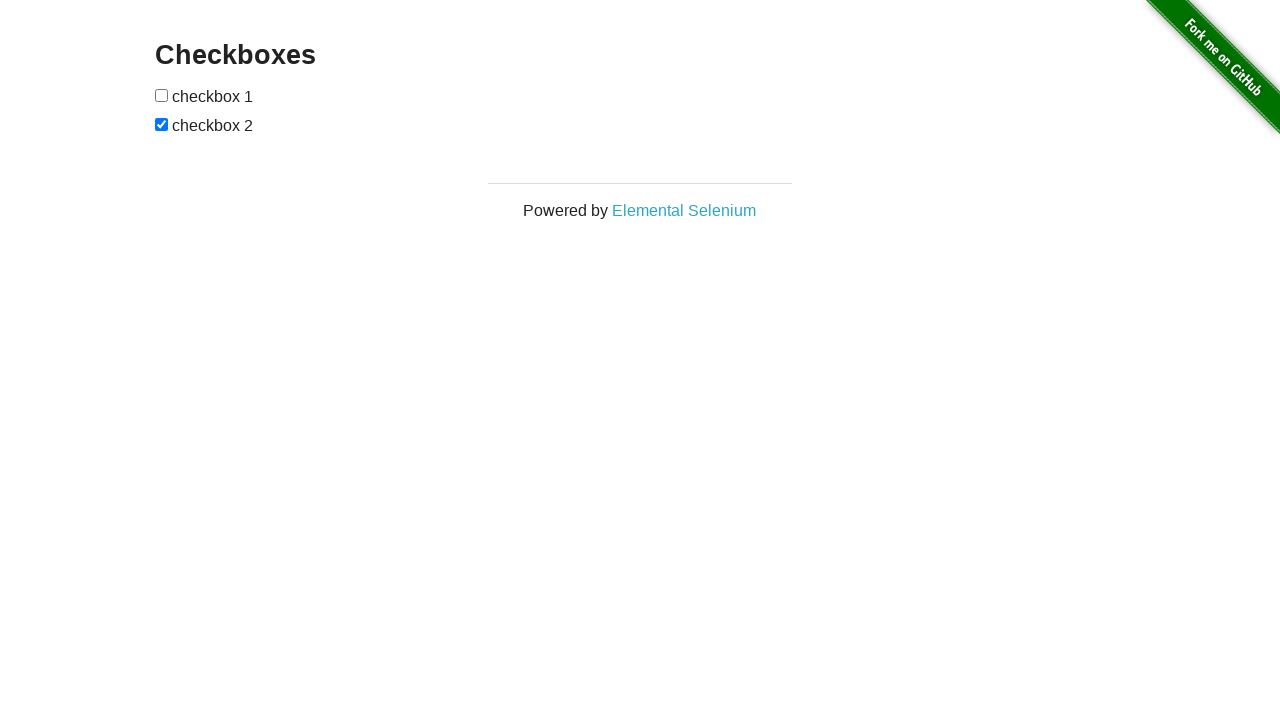

Located second checkbox element
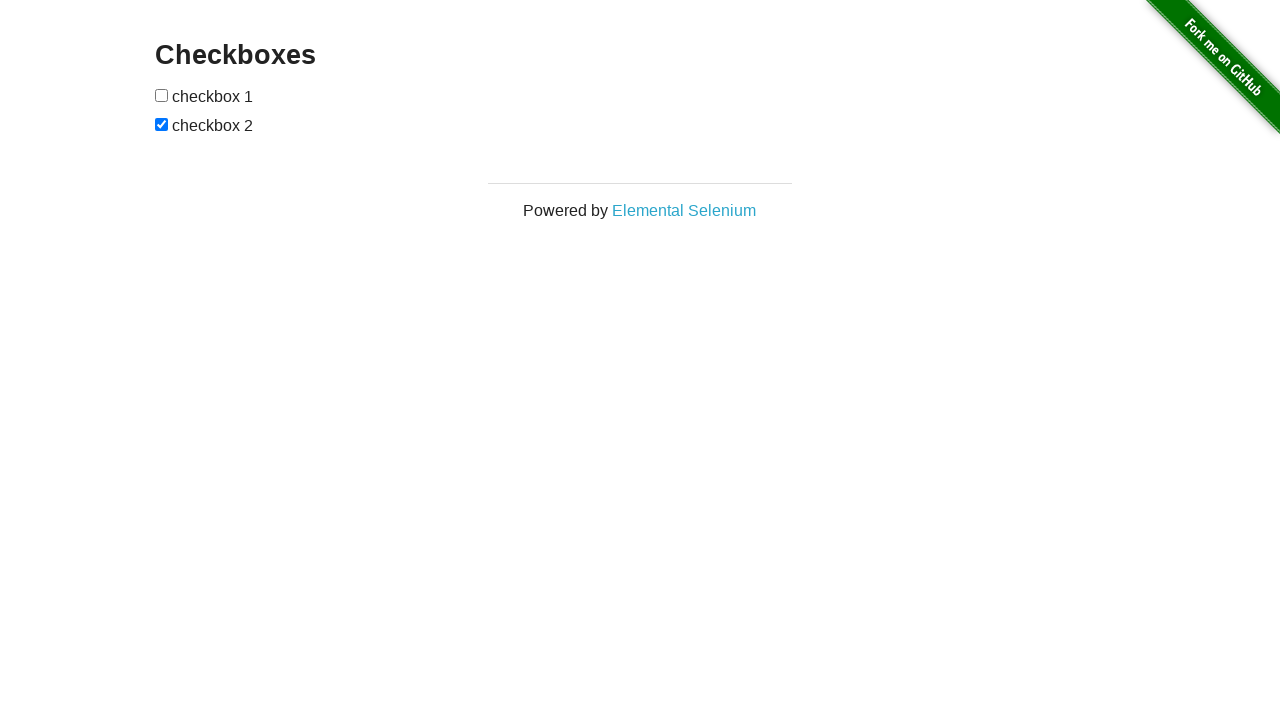

First checkbox is unchecked, checking it now
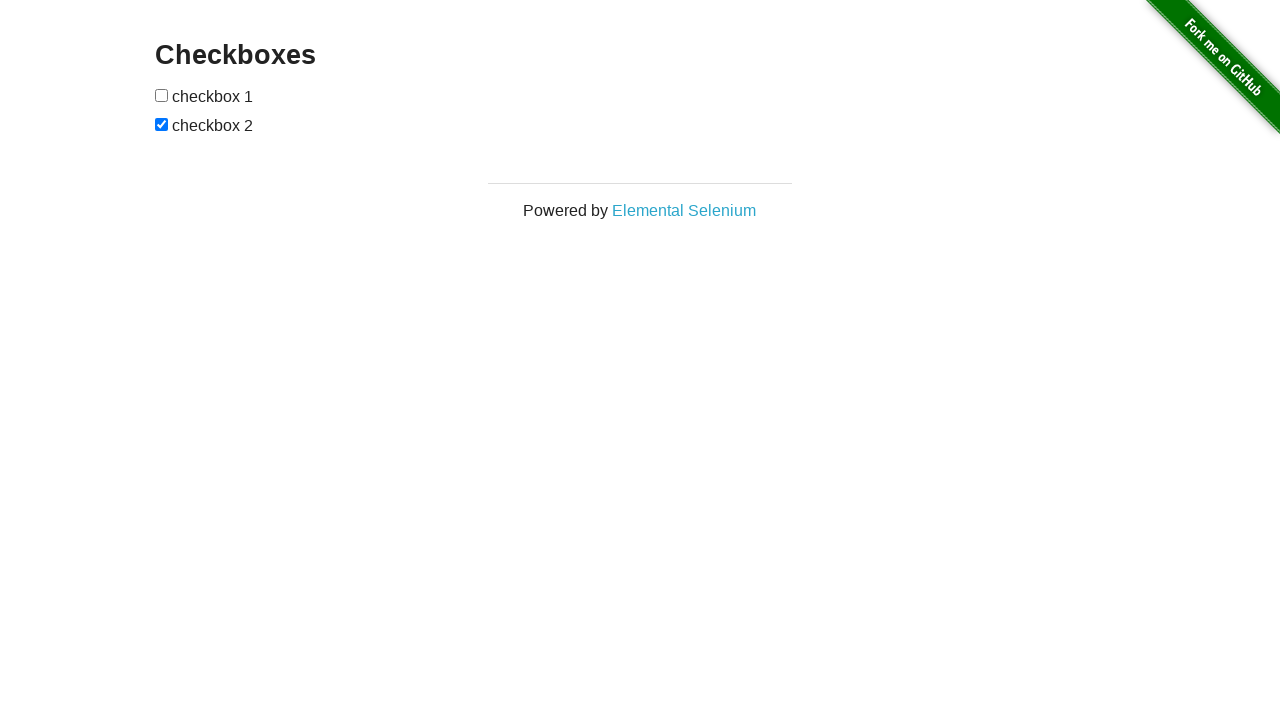

Clicked first checkbox to check it at (162, 95) on (//input[@type='checkbox'])[1]
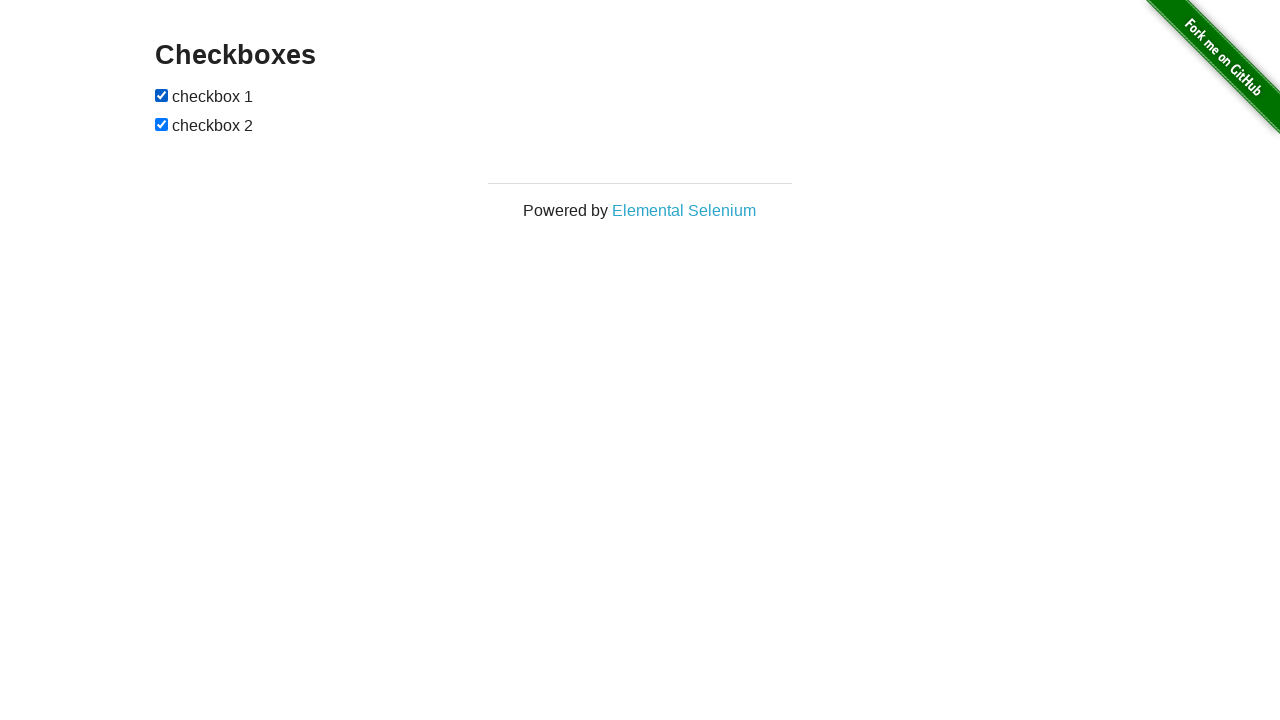

Second checkbox is checked, unchecking it now
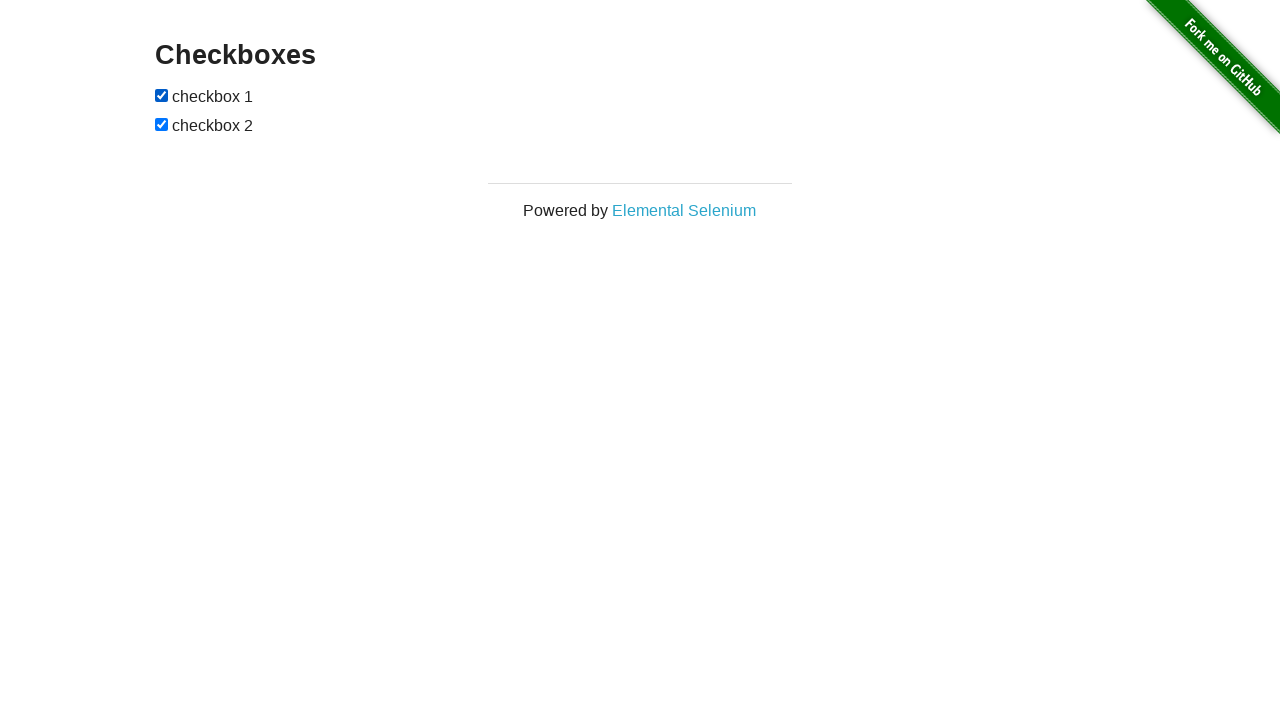

Clicked second checkbox to uncheck it at (162, 124) on (//input[@type='checkbox'])[2]
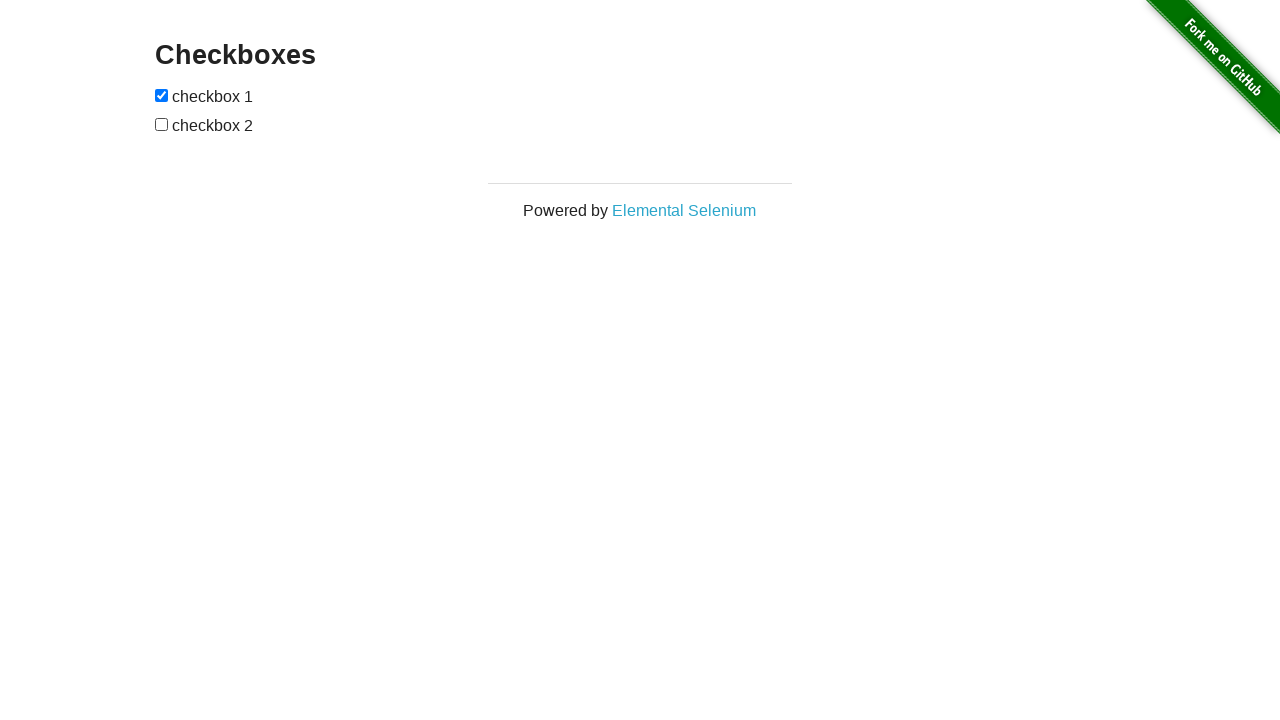

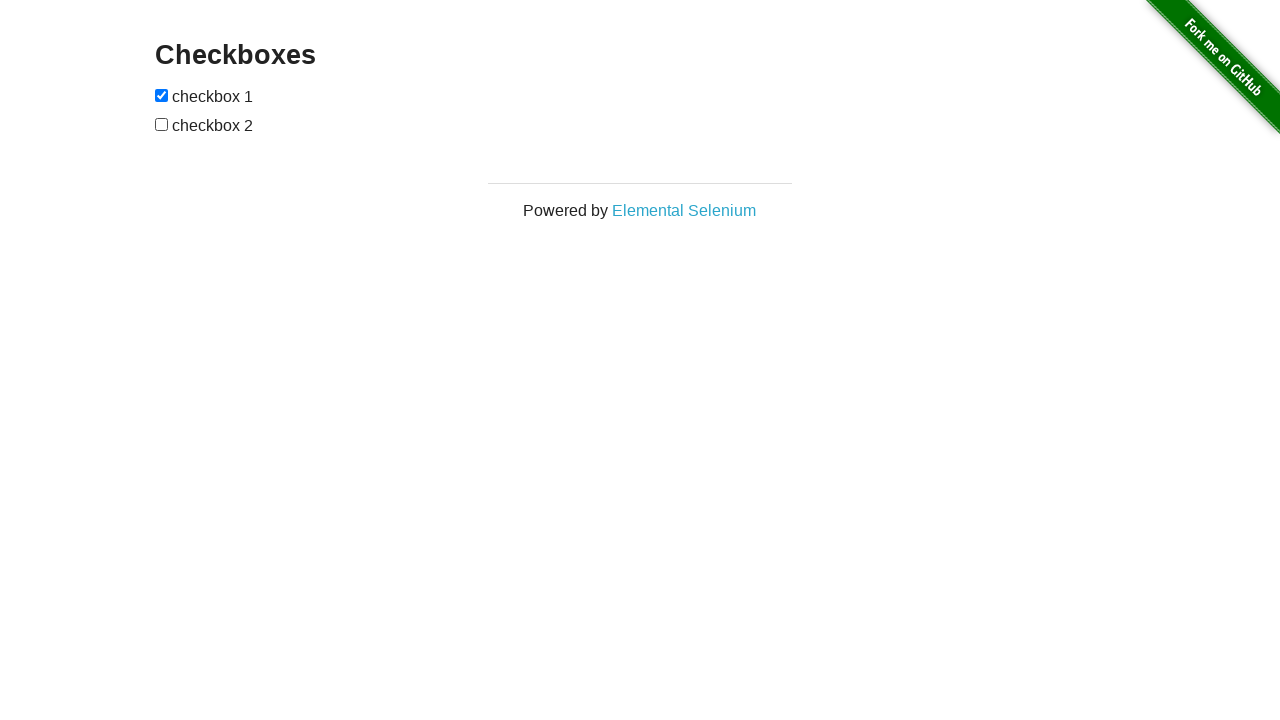